Navigates to Guru99 website and maximizes the browser window

Starting URL: https://www.guru99.com/

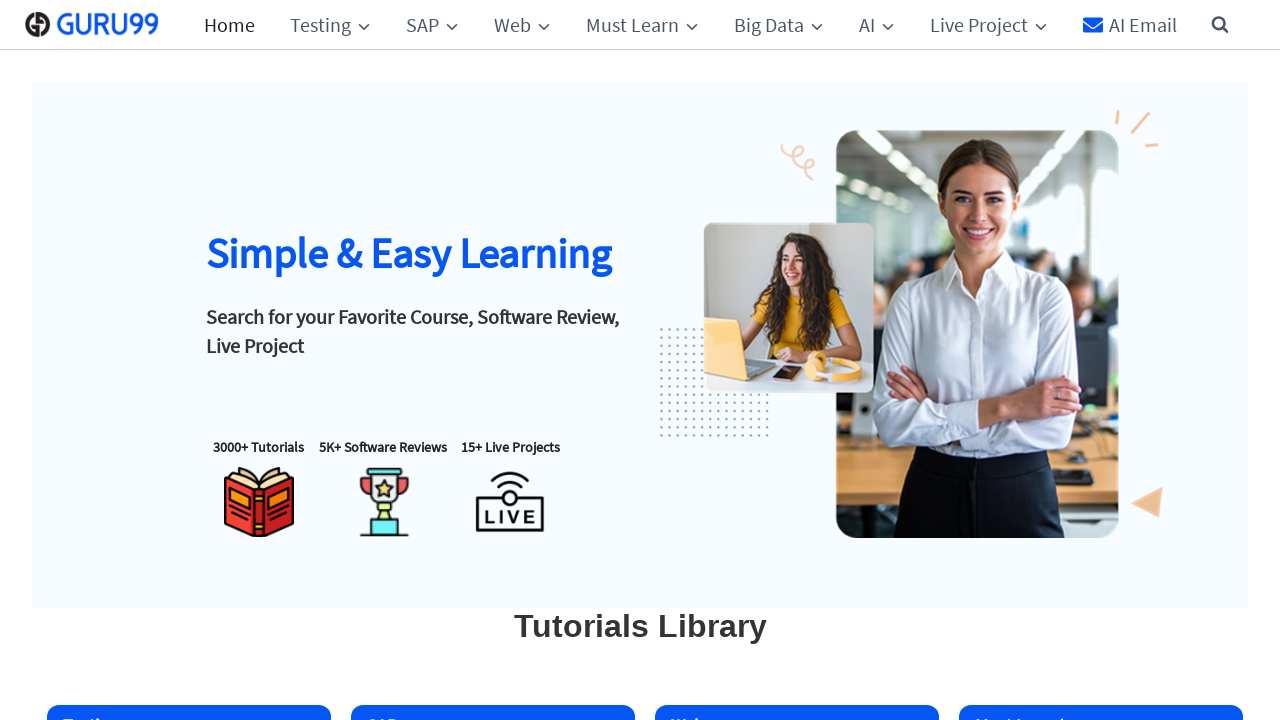

Navigated to Guru99 website
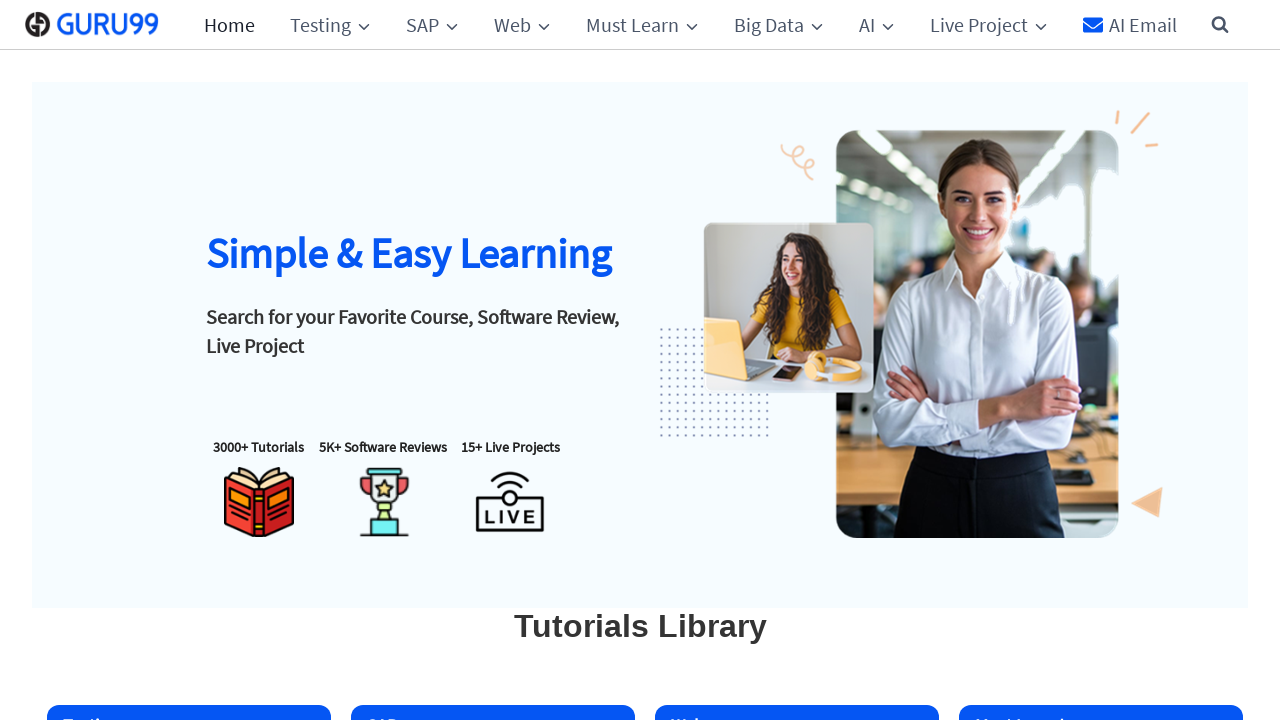

Maximized browser window to 1920x1080
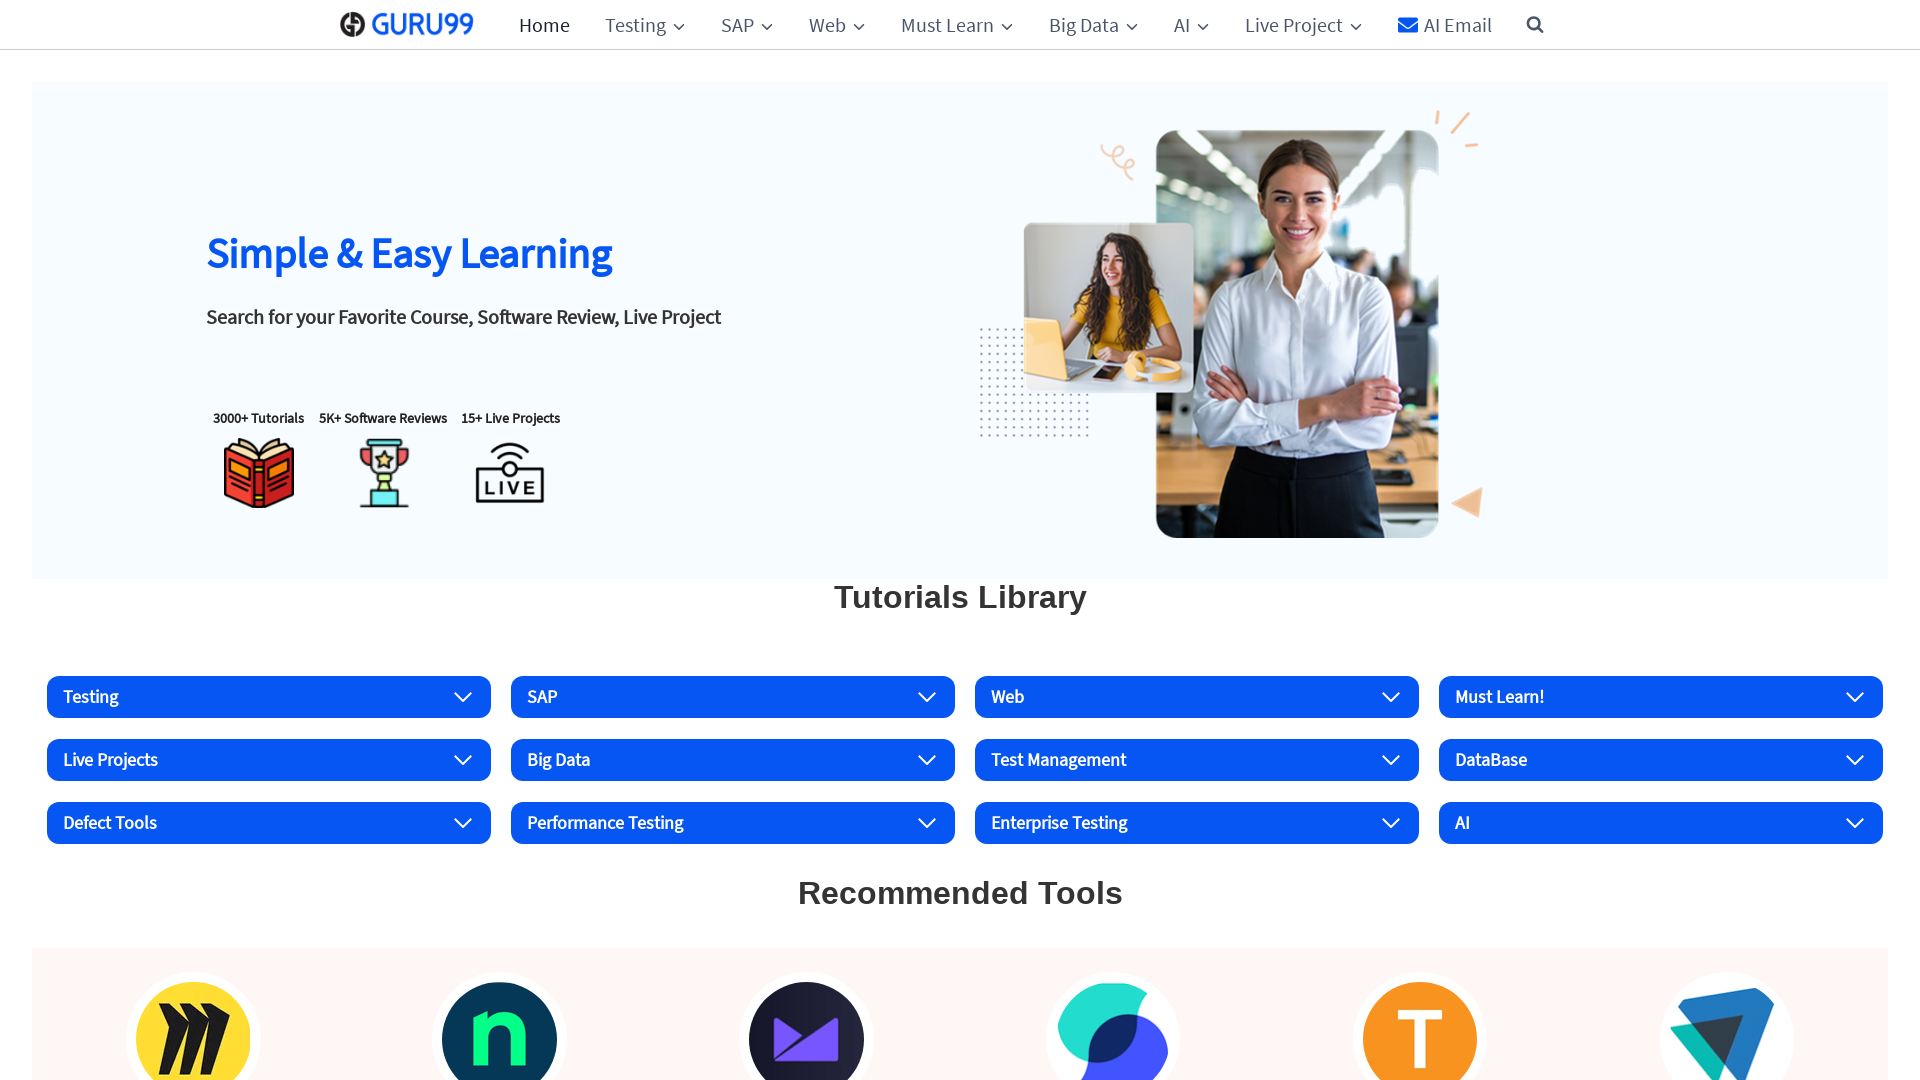

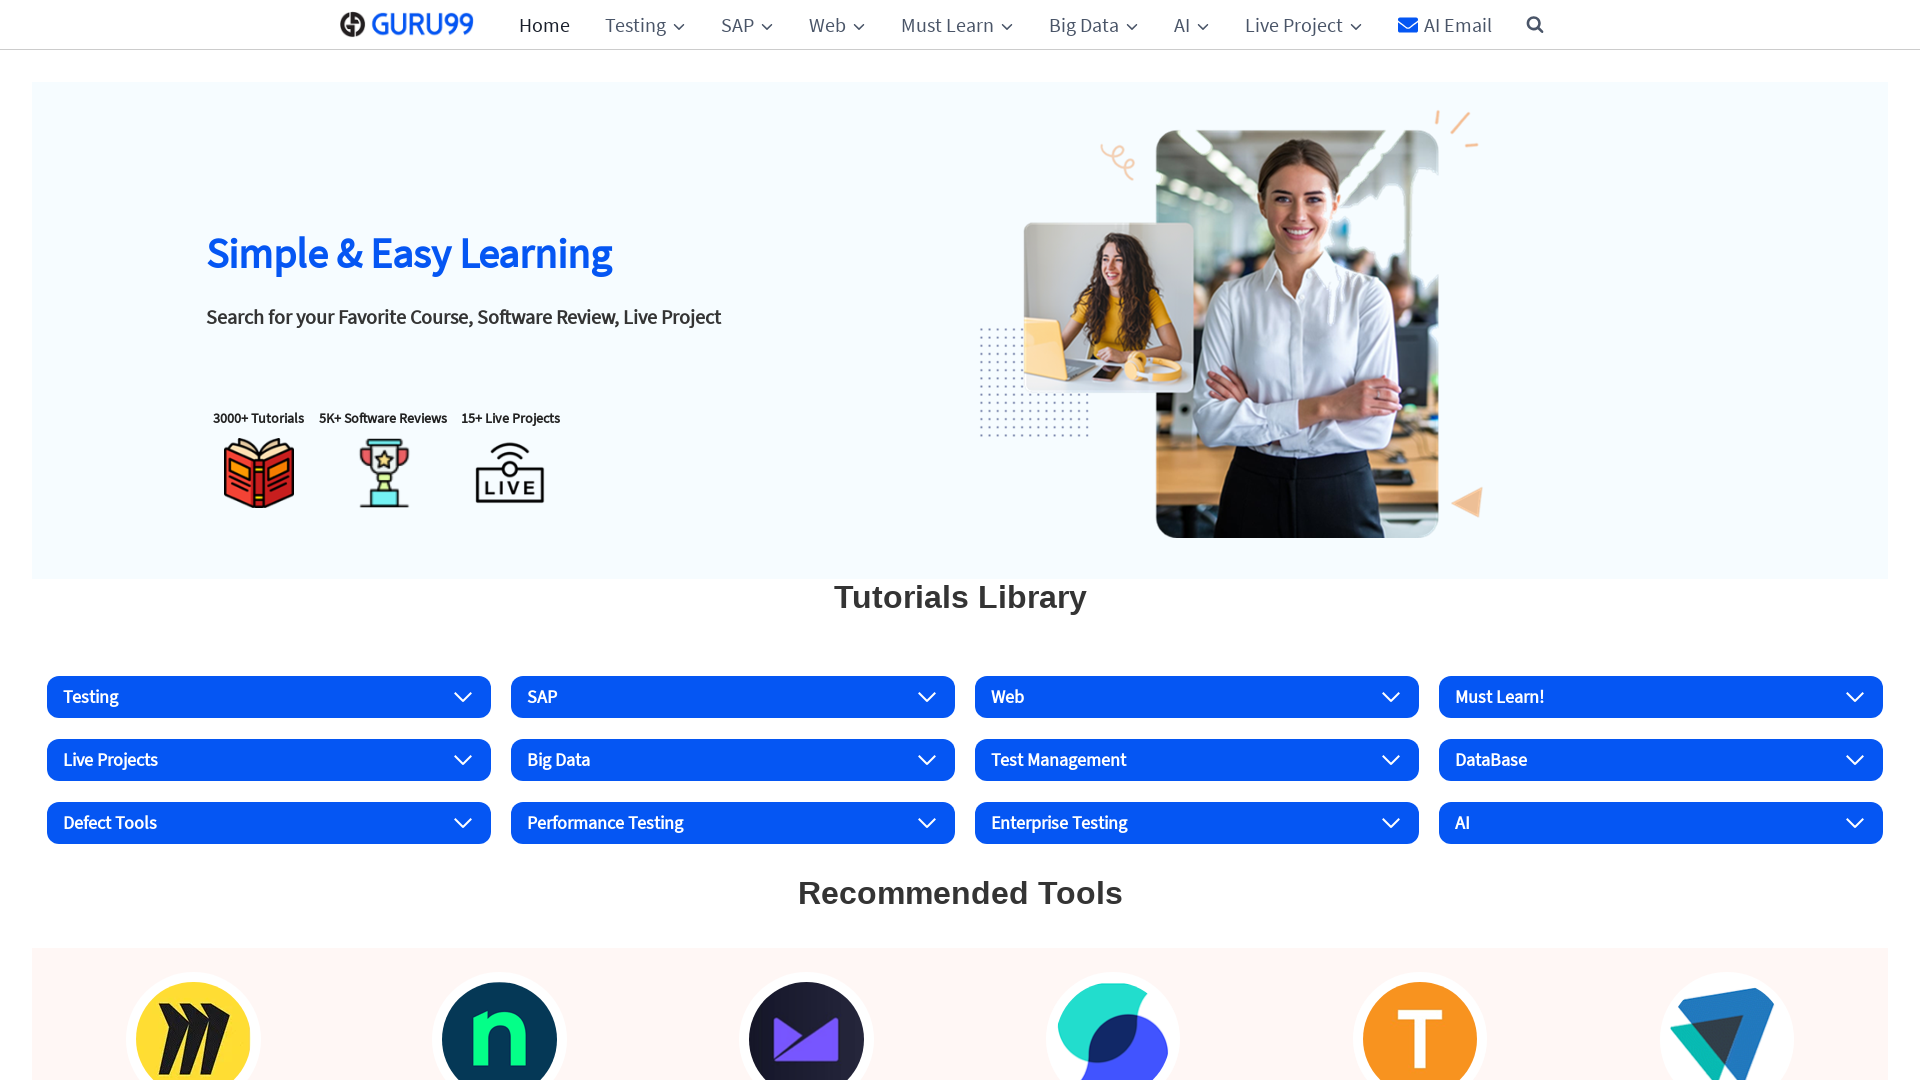